Tests right-click context menu functionality by performing a context click on a button element

Starting URL: http://swisnl.github.io/jQuery-contextMenu/demo.html

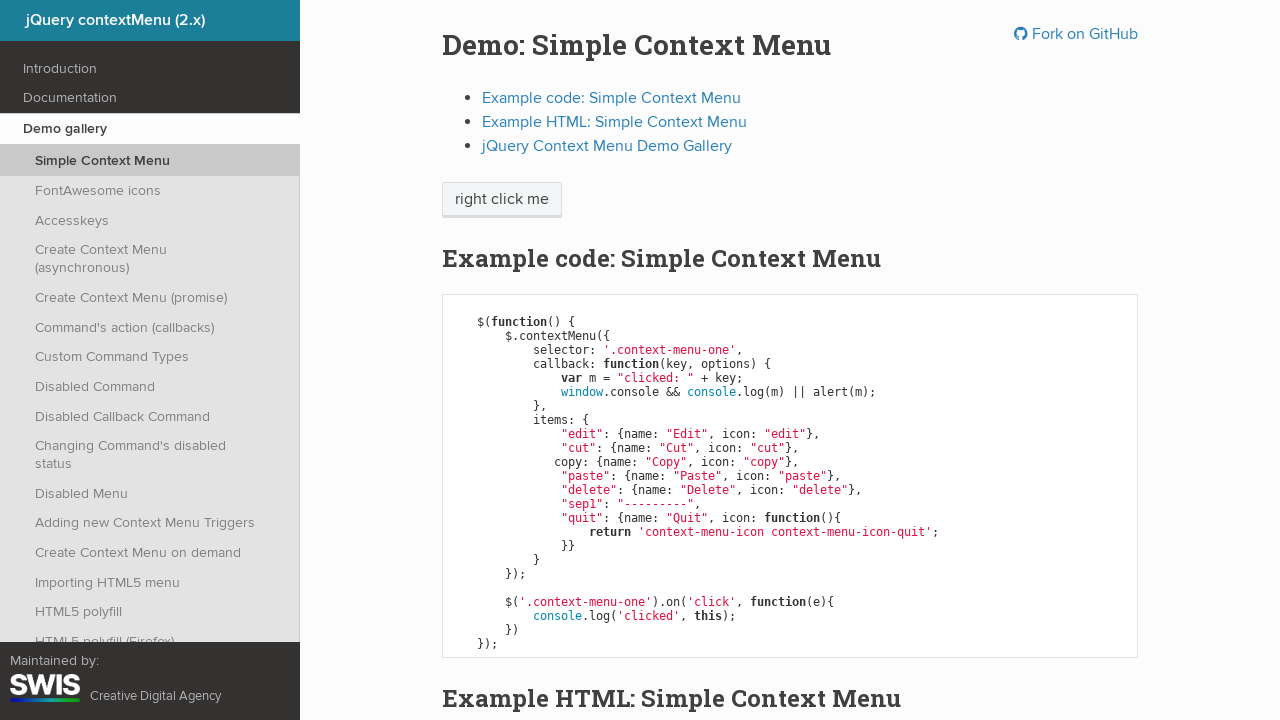

Located button element with context menu
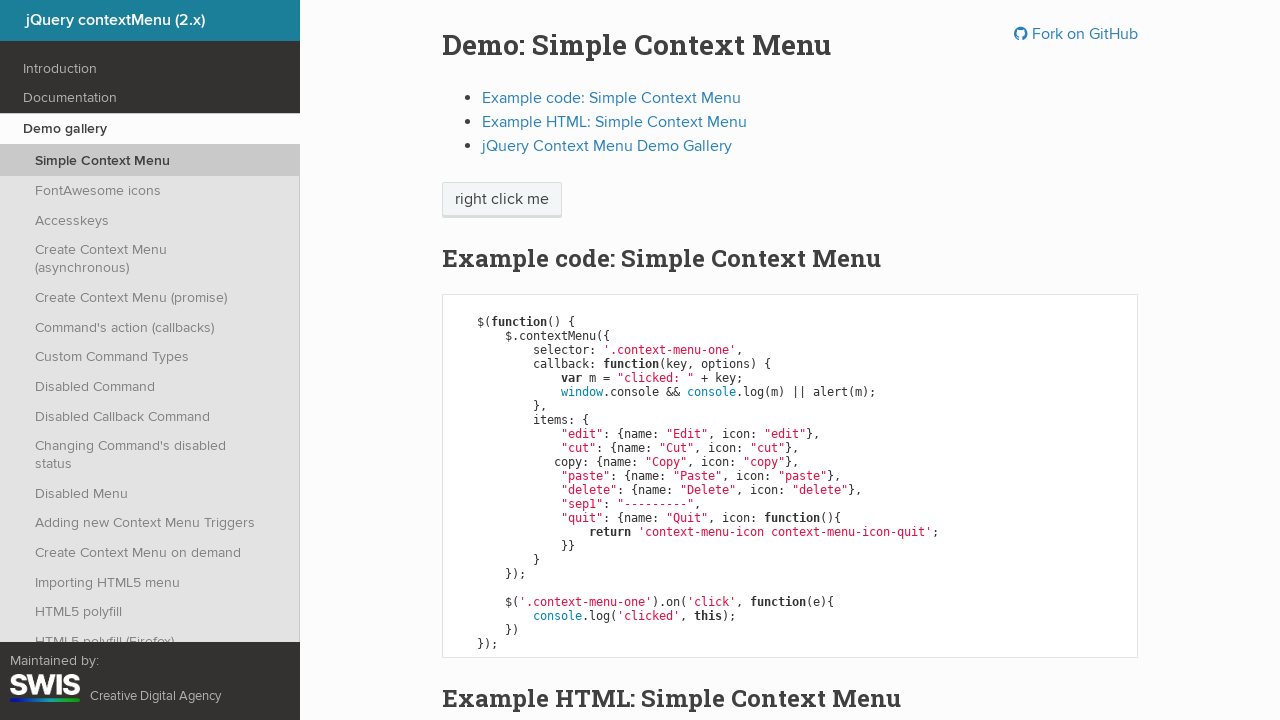

Performed right-click on context menu button at (502, 200) on span.context-menu-one.btn.btn-neutral
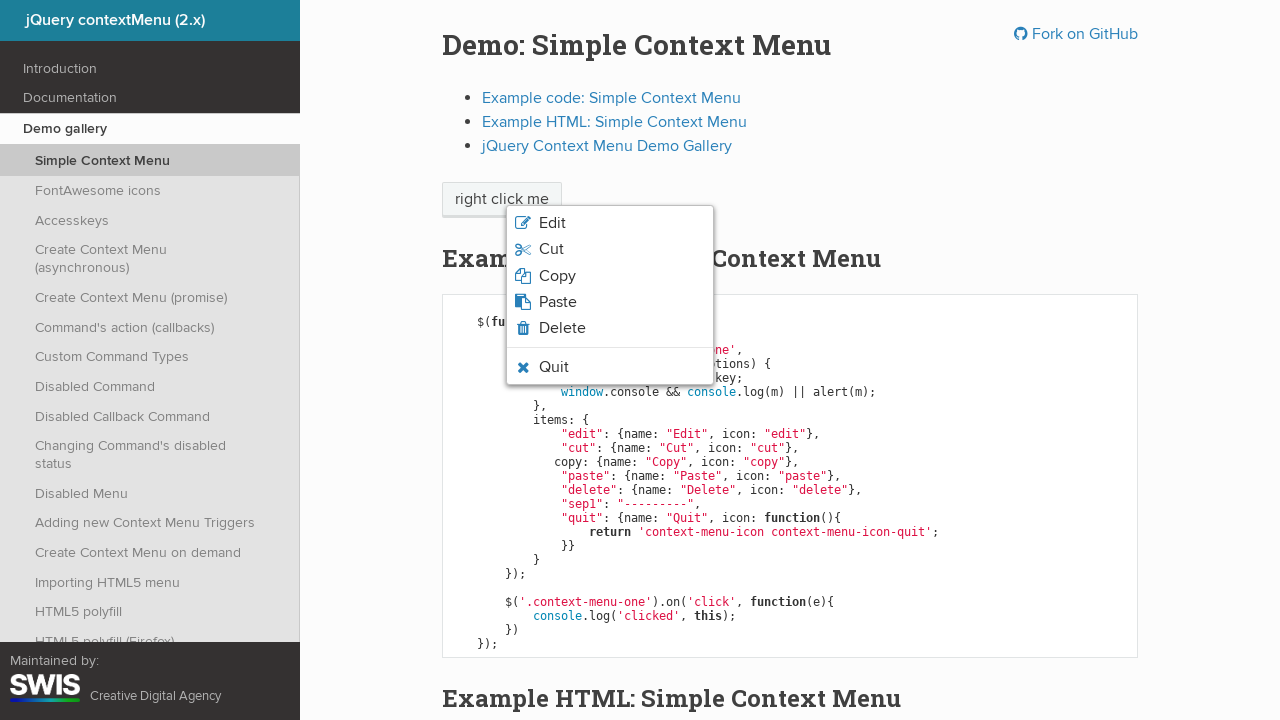

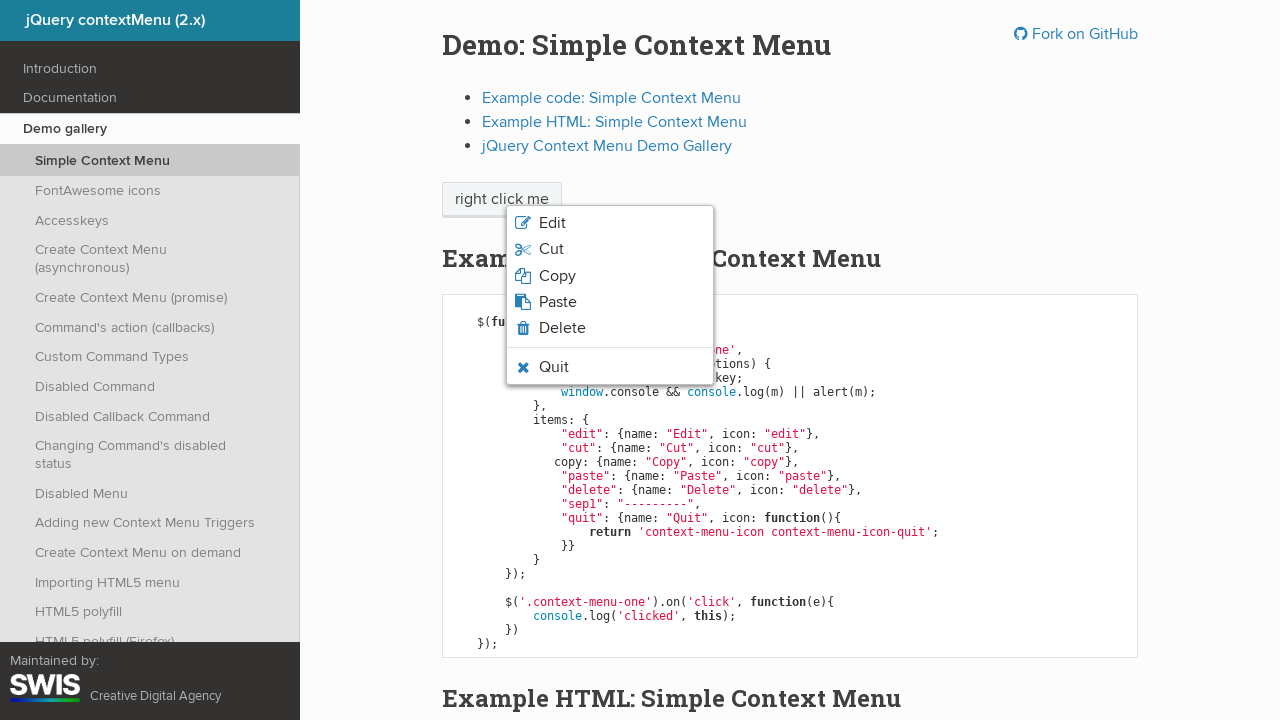